Navigates to the OrangeHRM application page and verifies the page loads by checking the current URL

Starting URL: http://alchemy.hguy.co/orangehrm

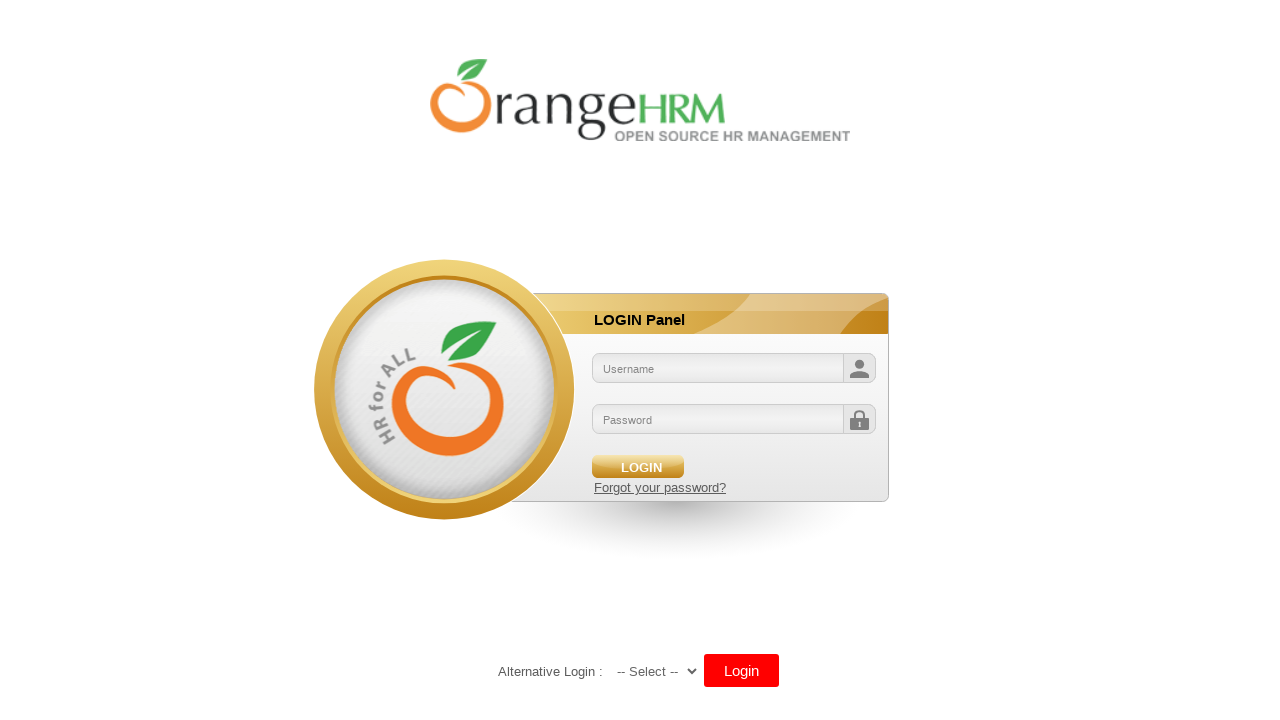

Waited for page to reach domcontentloaded state
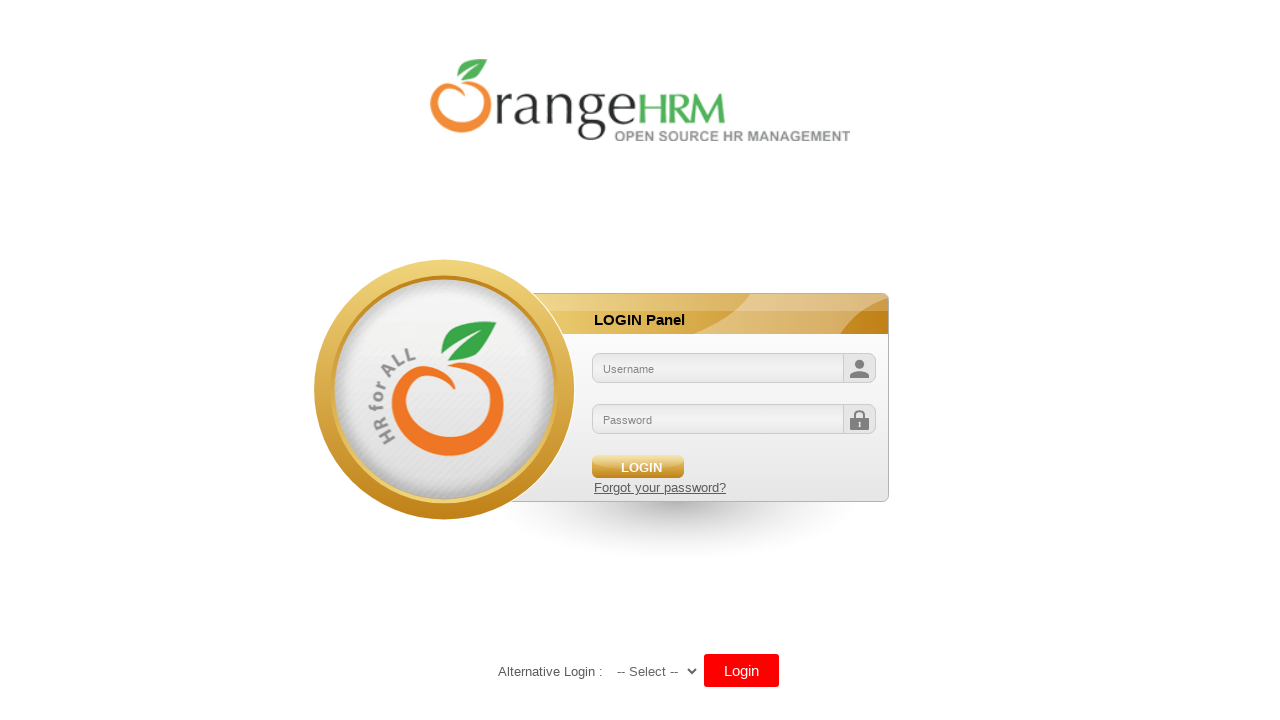

Retrieved current URL: http://alchemy.hguy.co:8080/orangehrm/symfony/web/index.php/auth/login
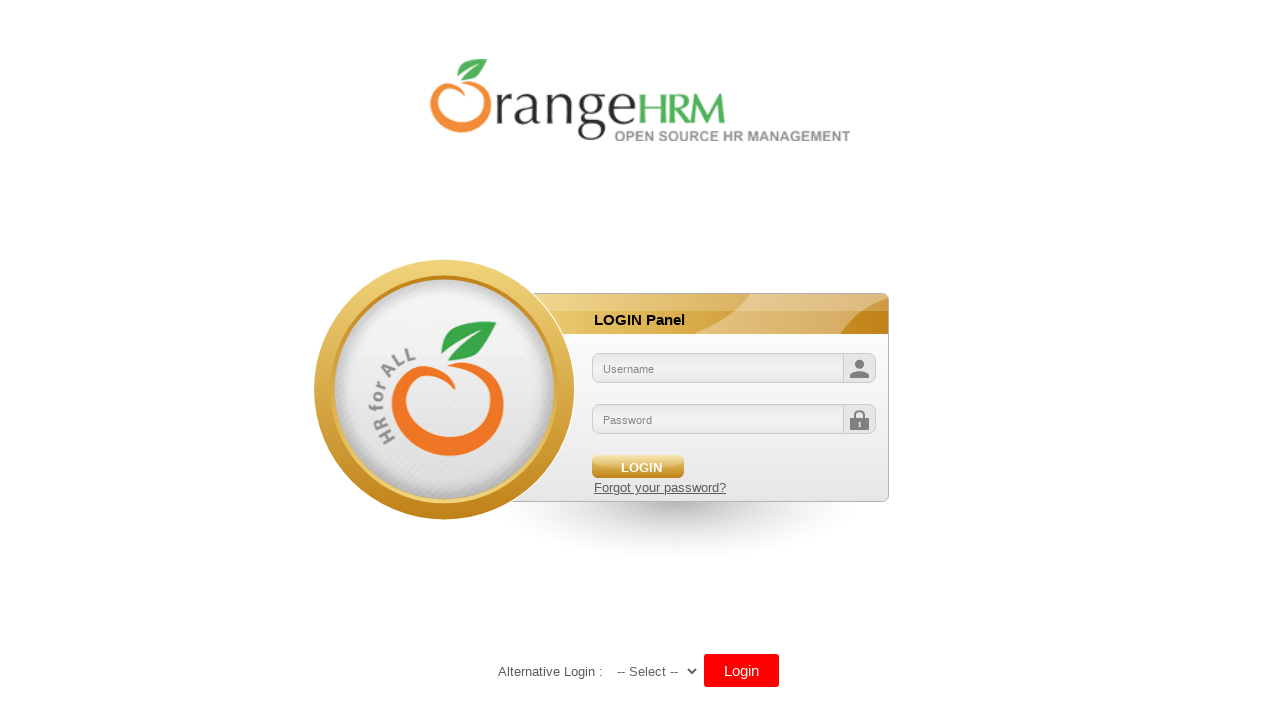

Printed current URL to console
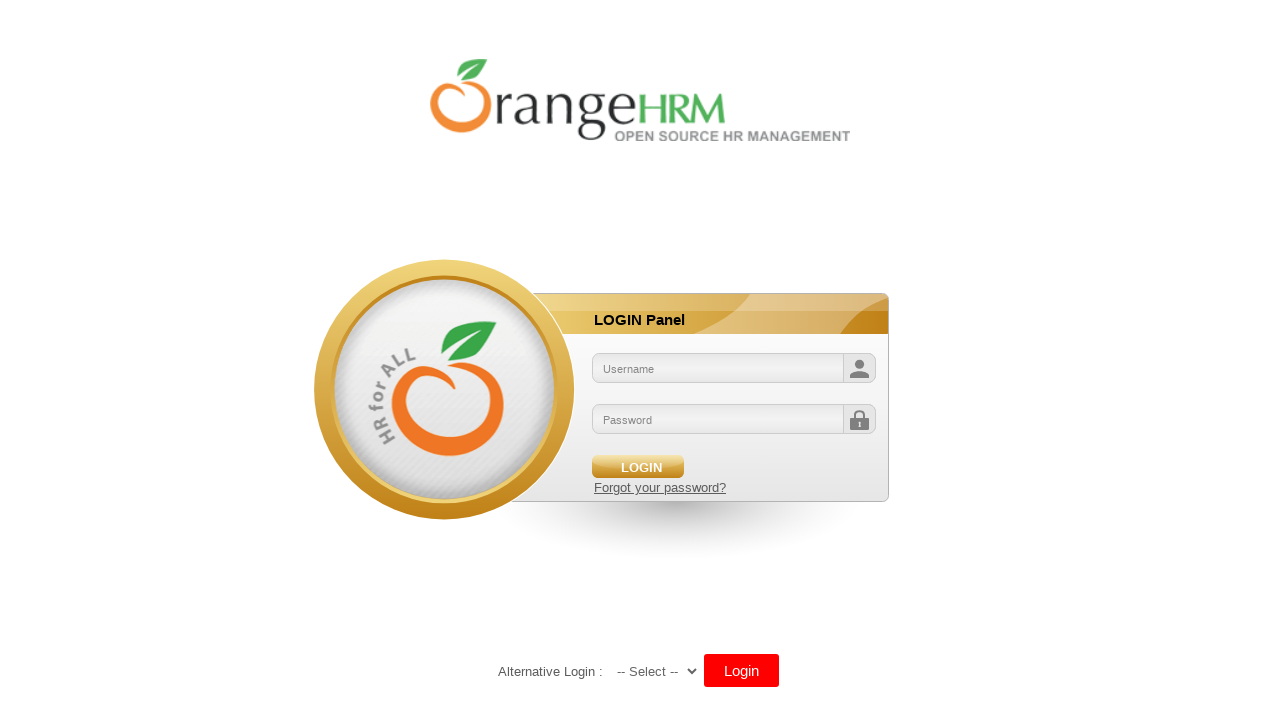

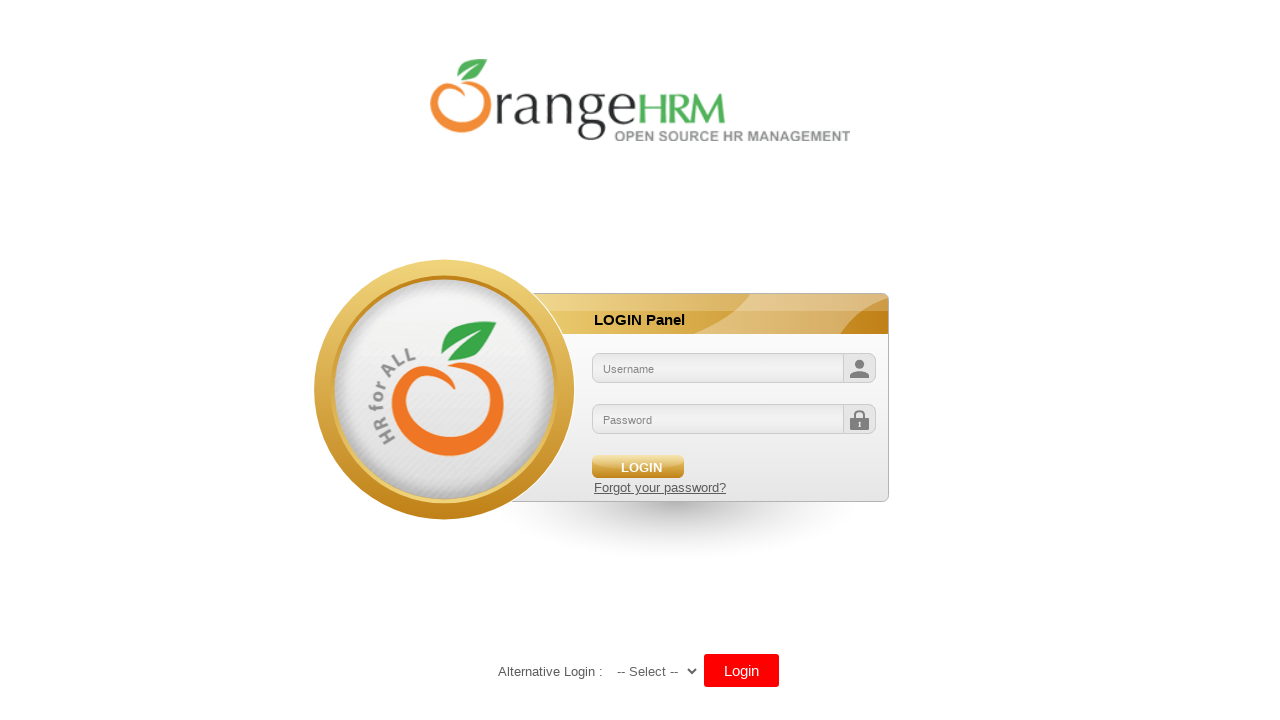